Tests that the Clear completed button displays correct text when items are completed

Starting URL: https://demo.playwright.dev/todomvc

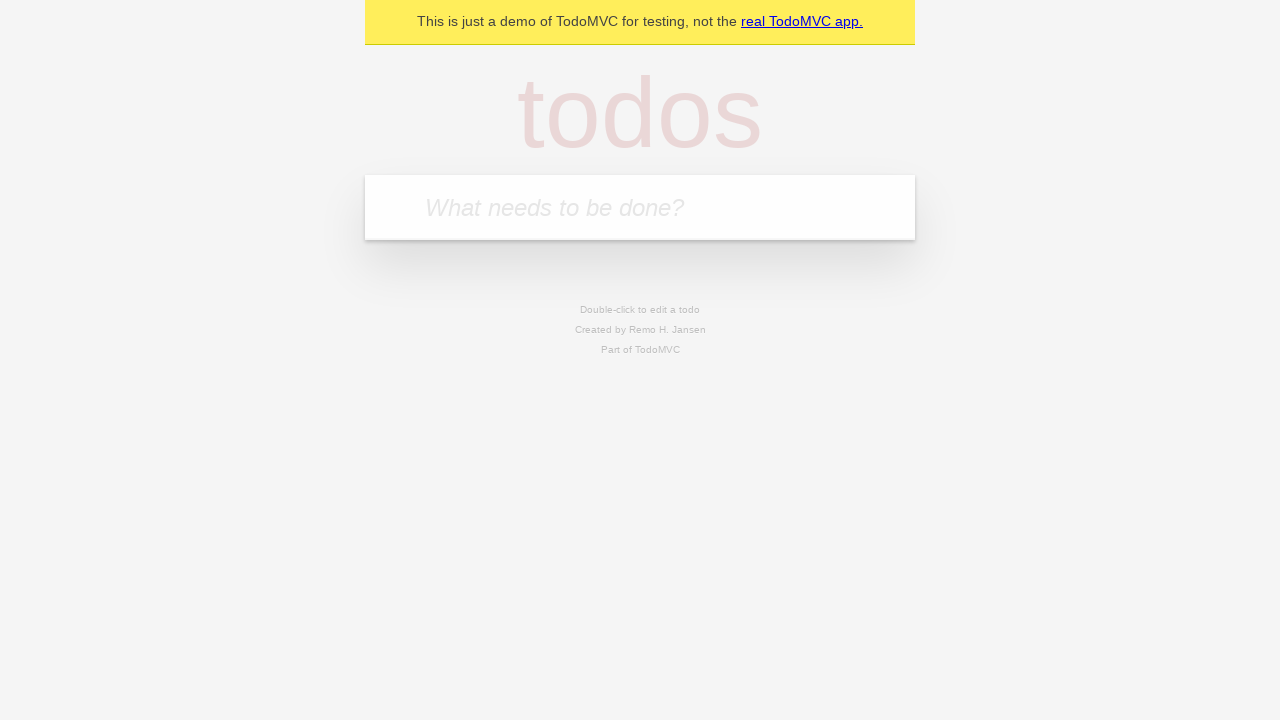

Filled todo input with 'buy some cheese' on internal:attr=[placeholder="What needs to be done?"i]
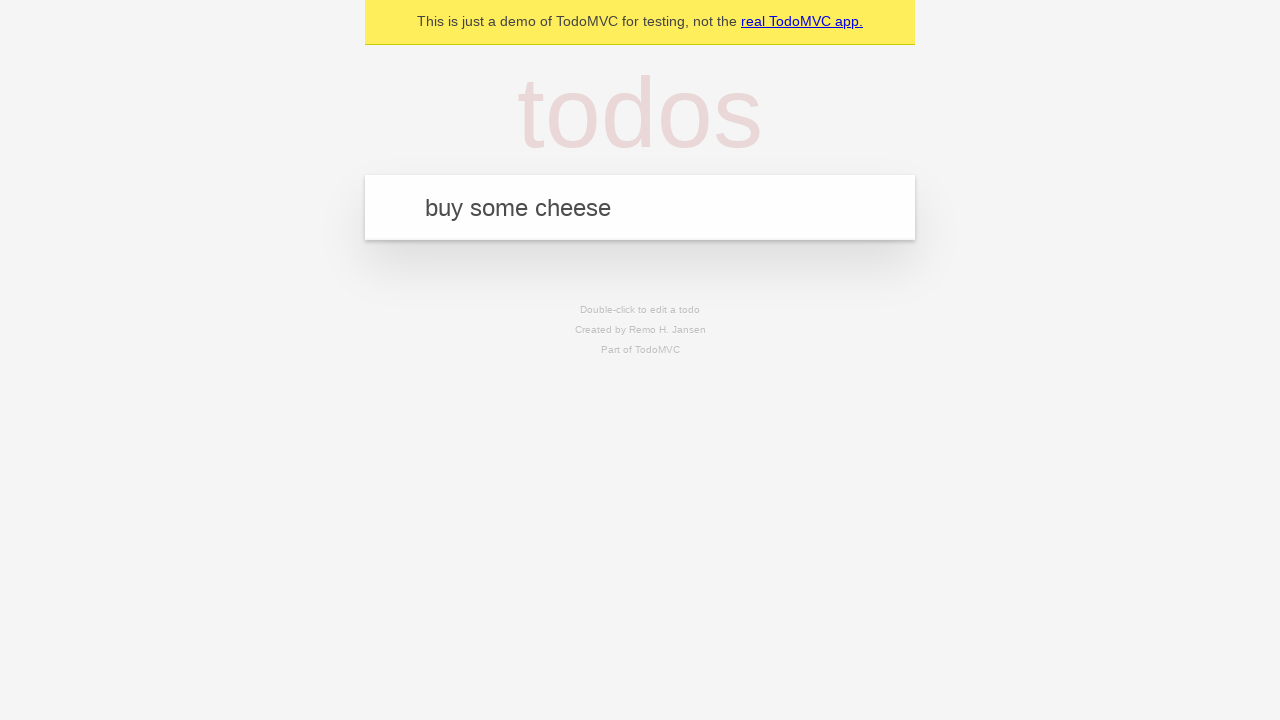

Pressed Enter to add first todo on internal:attr=[placeholder="What needs to be done?"i]
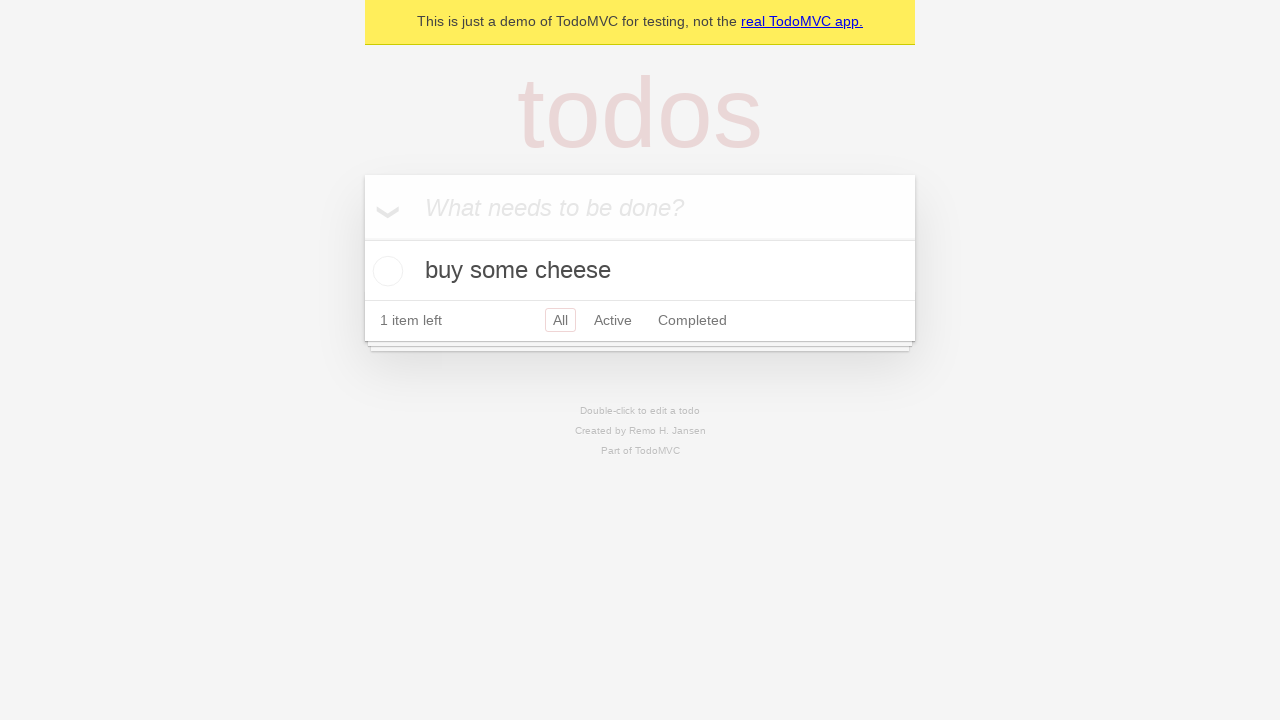

Filled todo input with 'feed the cat' on internal:attr=[placeholder="What needs to be done?"i]
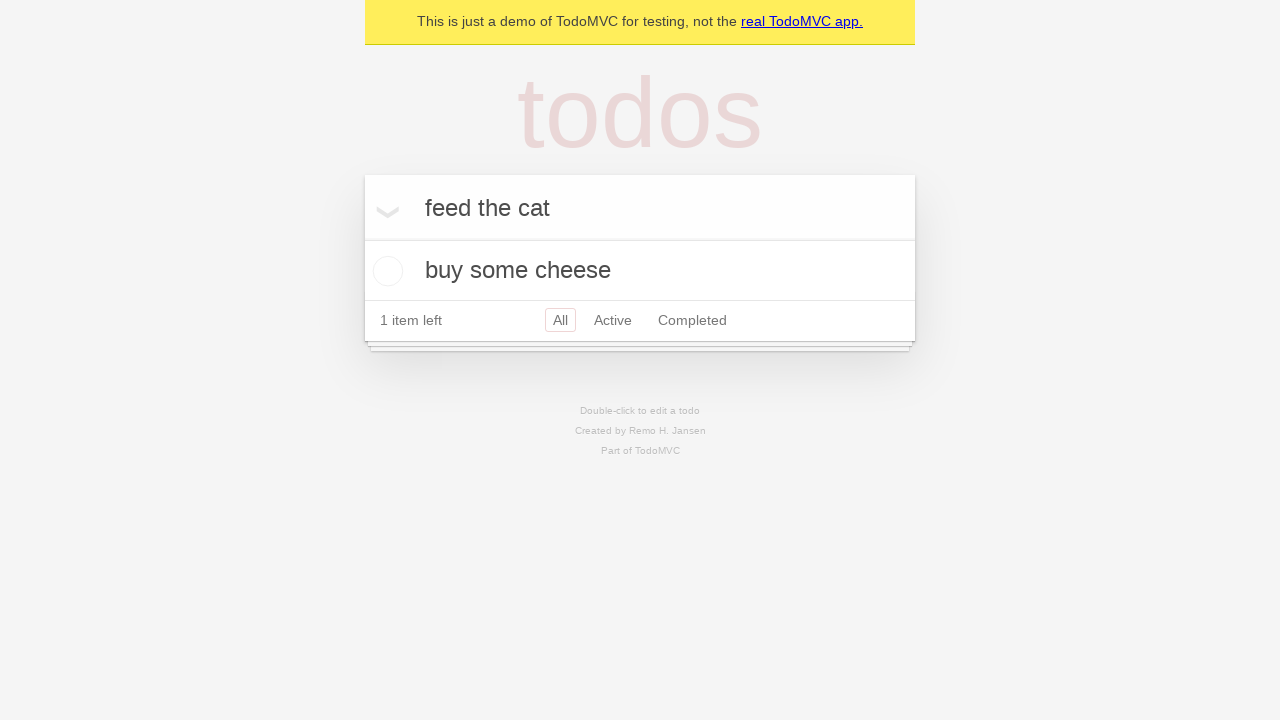

Pressed Enter to add second todo on internal:attr=[placeholder="What needs to be done?"i]
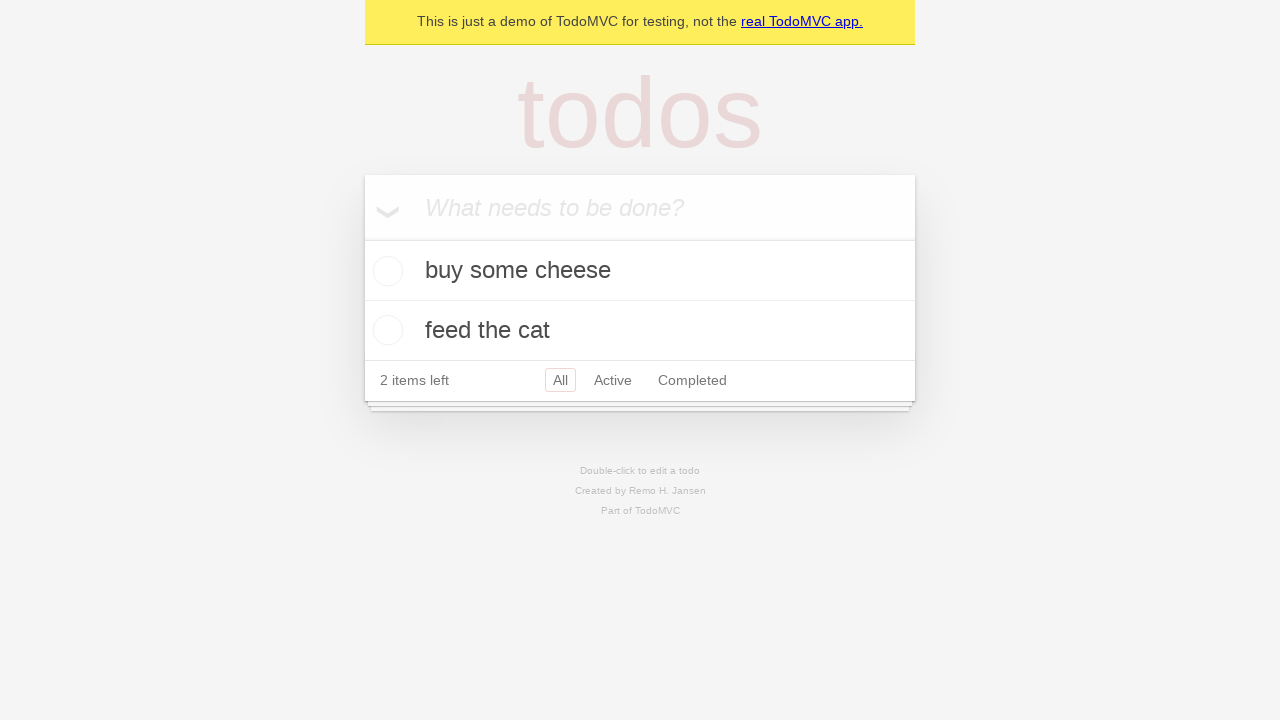

Filled todo input with 'book a doctors appointment' on internal:attr=[placeholder="What needs to be done?"i]
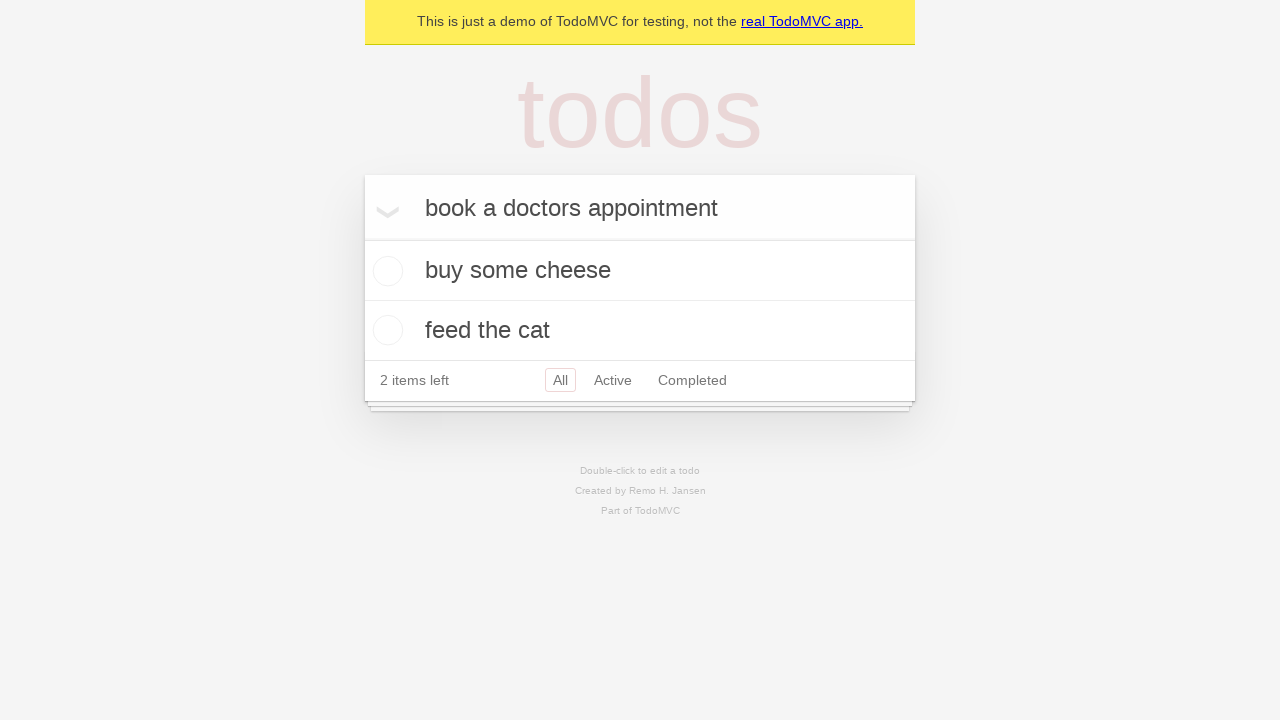

Pressed Enter to add third todo on internal:attr=[placeholder="What needs to be done?"i]
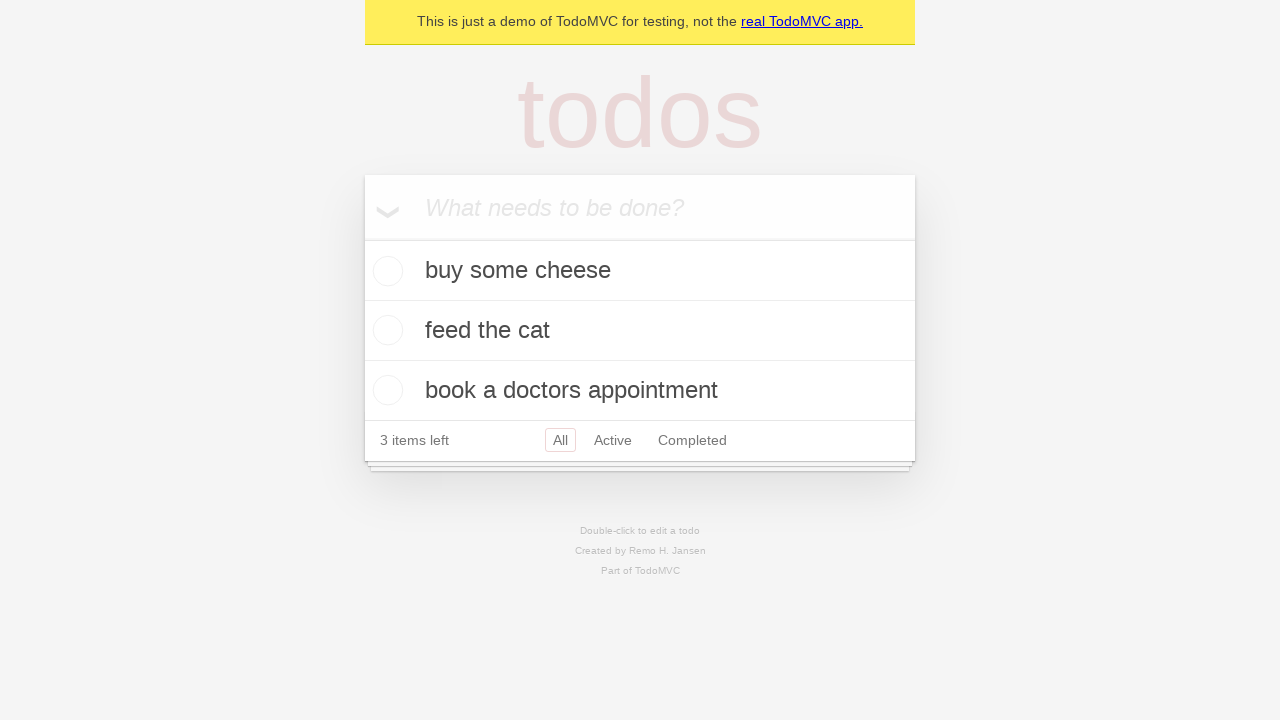

Checked the first todo item as completed at (385, 271) on .todo-list li .toggle >> nth=0
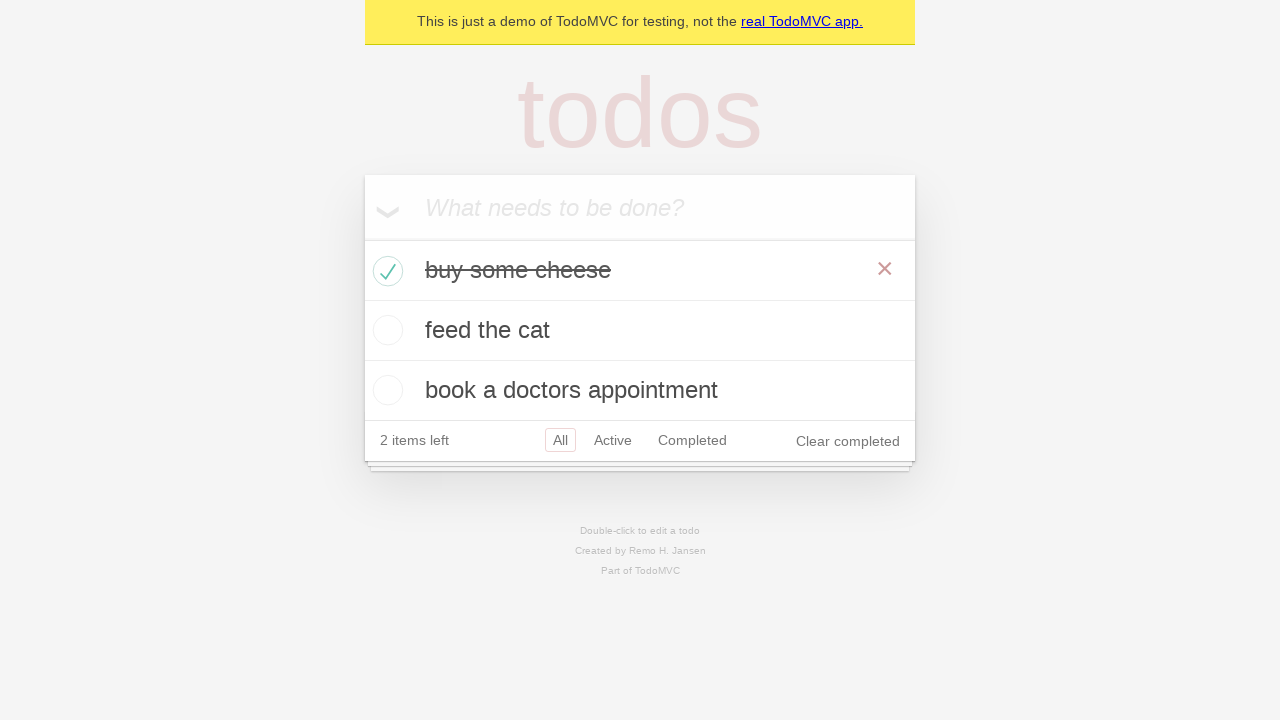

Clear completed button appeared after marking item as complete
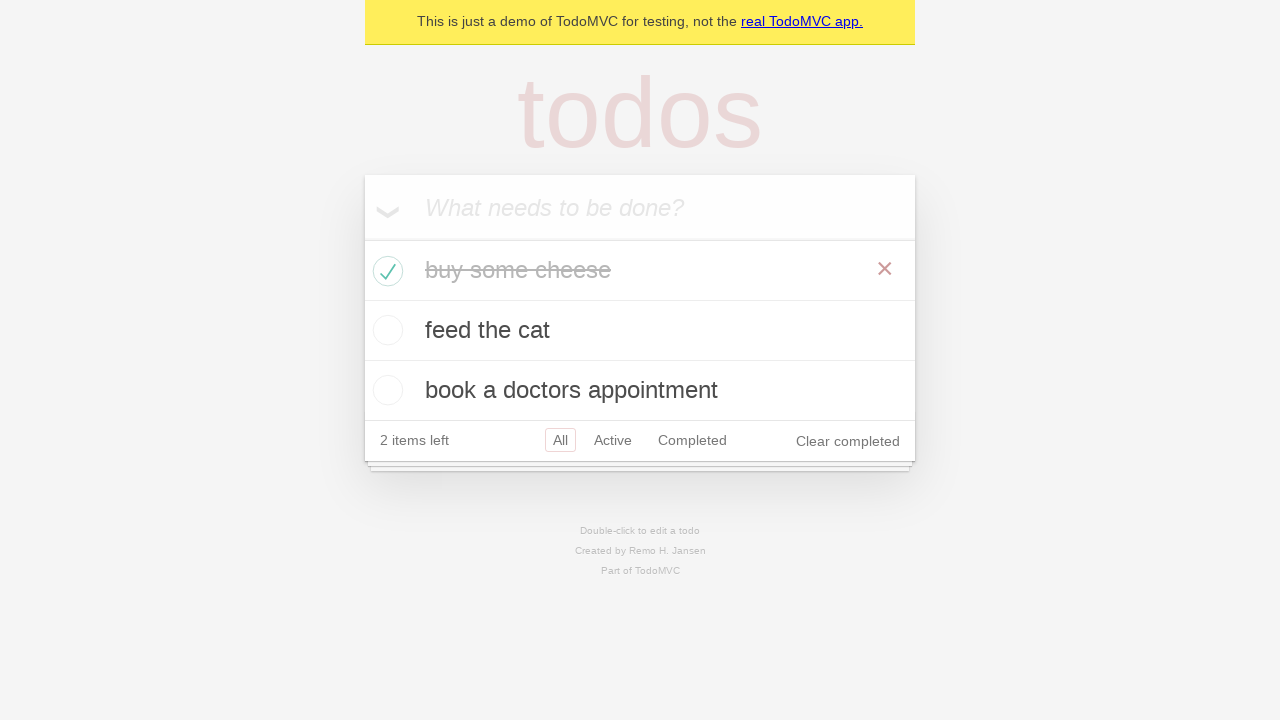

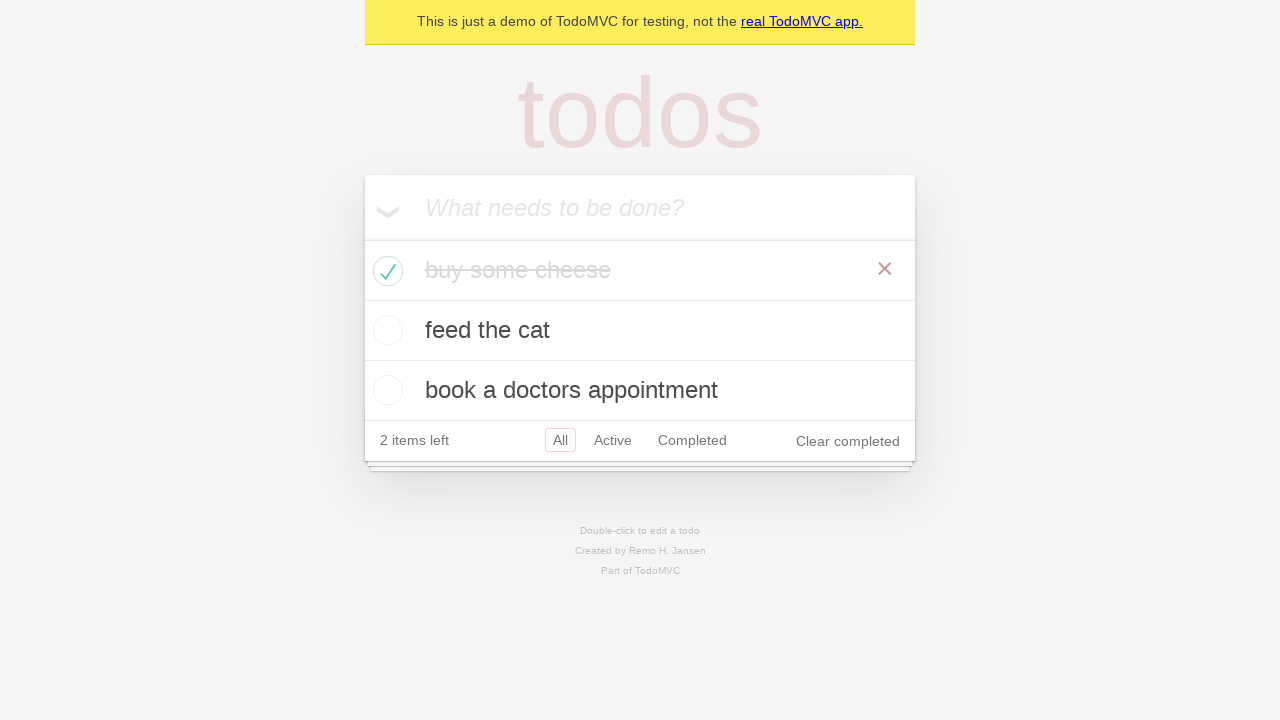